Tests registration form validation when confirm password does not match the original password

Starting URL: https://alada.vn/tai-khoan/dang-ky.html

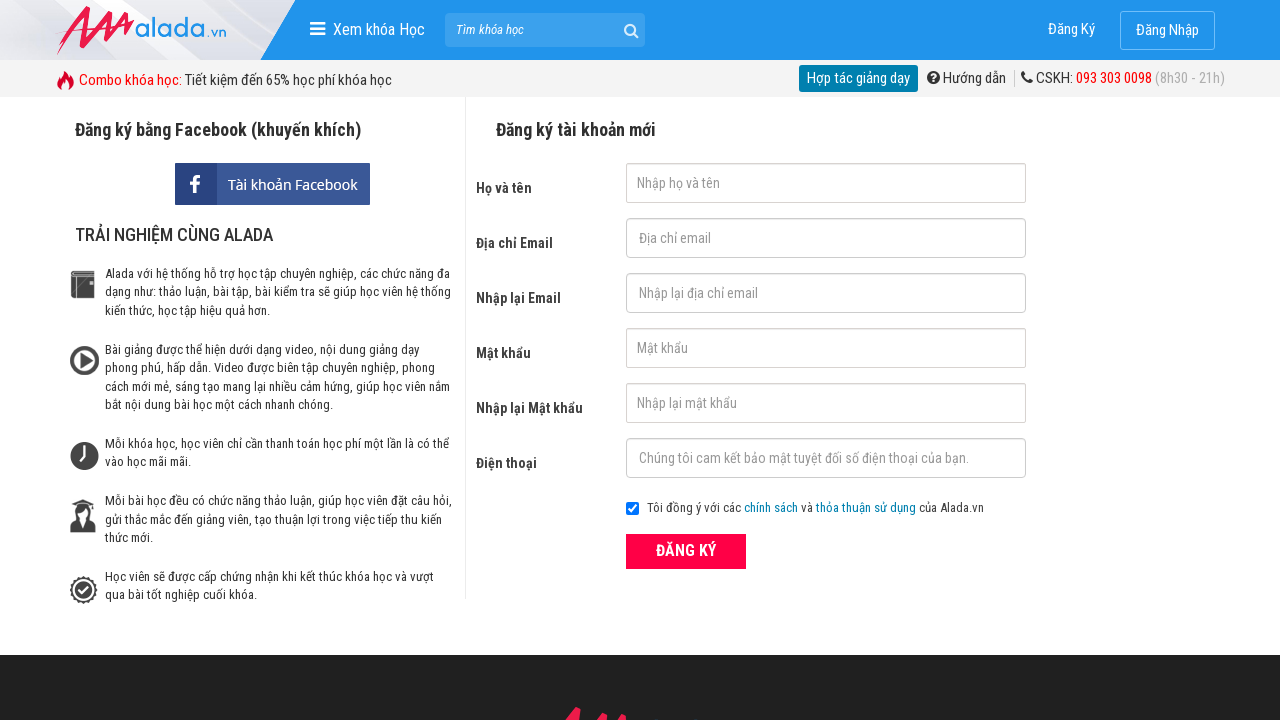

Filled first name field with 'Vo Thanh Dat' on #txtFirstname
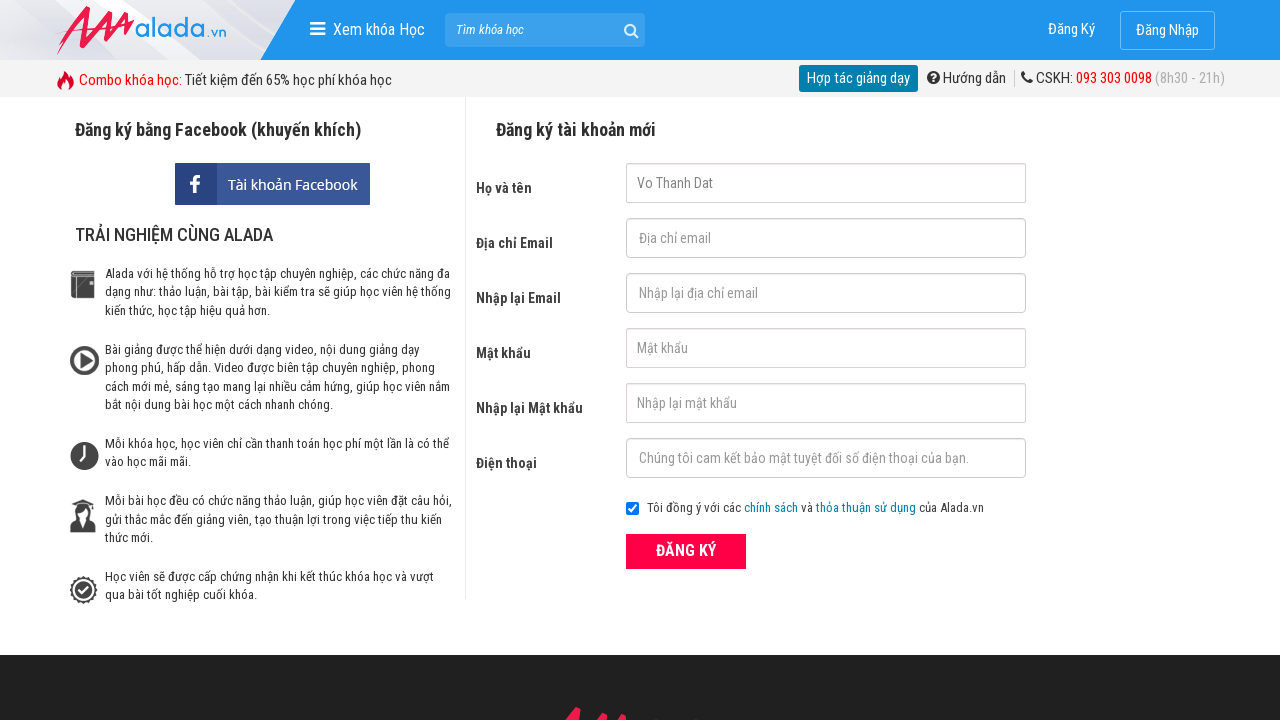

Filled email field with 'datvo2024@gmail.com' on #txtEmail
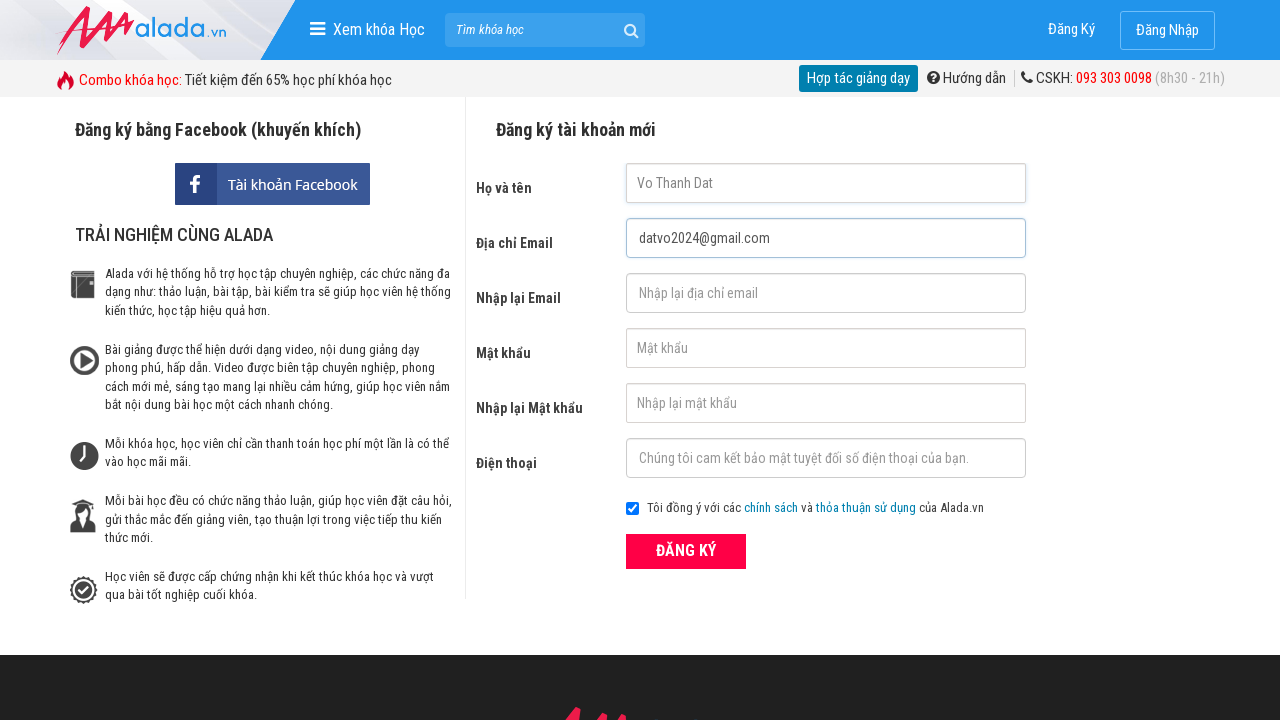

Filled confirm email field with 'datvo2024@gmail.com' on #txtCEmail
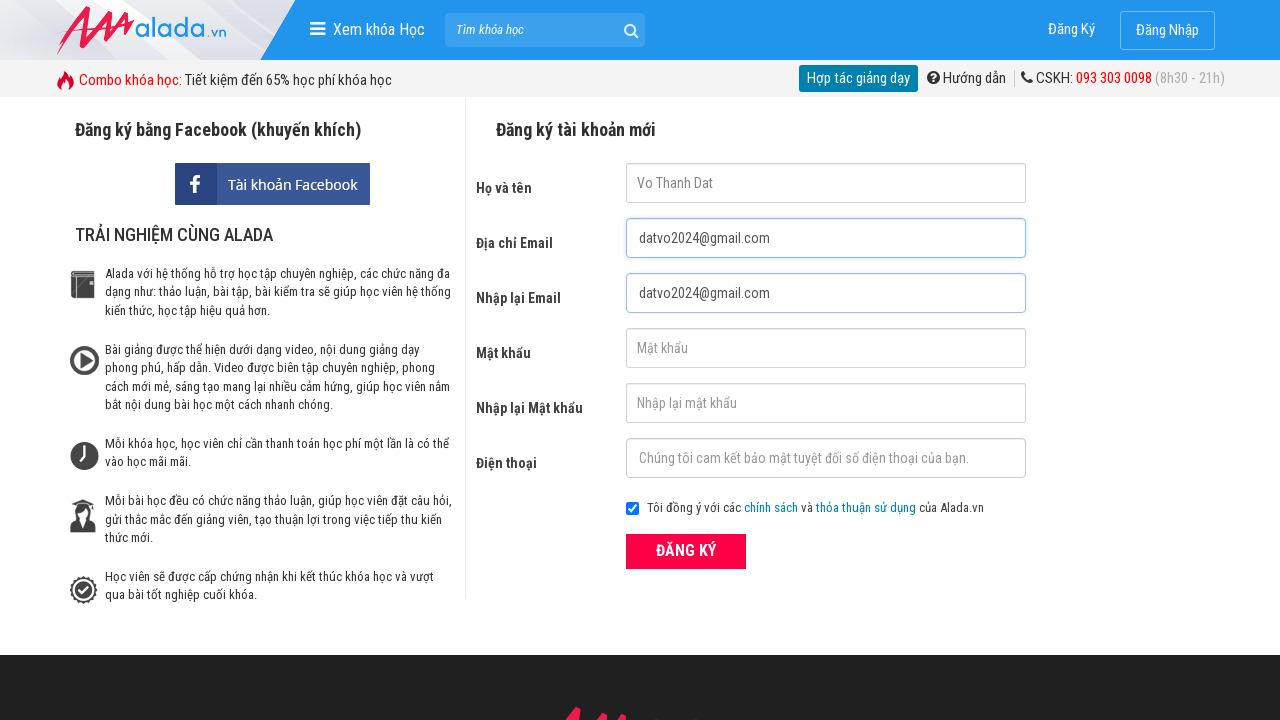

Filled password field with '123456' on #txtPassword
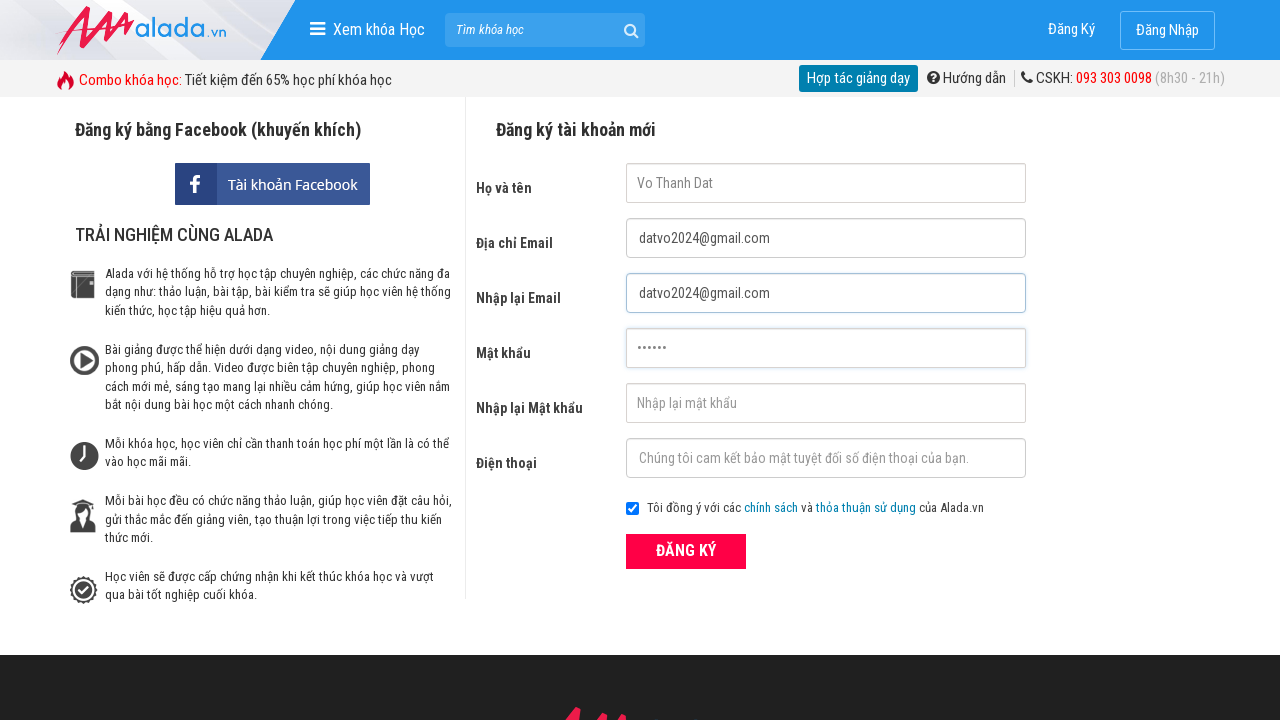

Filled confirm password field with mismatched password '654321' on #txtCPassword
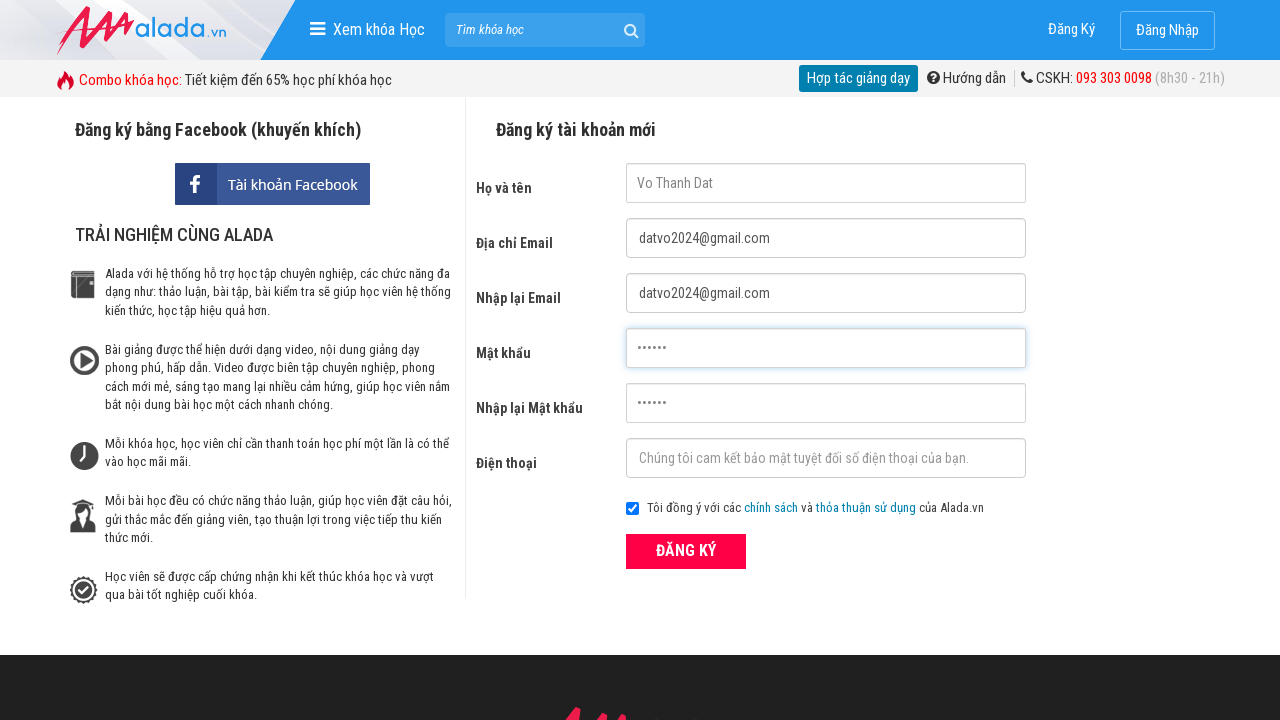

Filled phone field with '0909111222' on #txtPhone
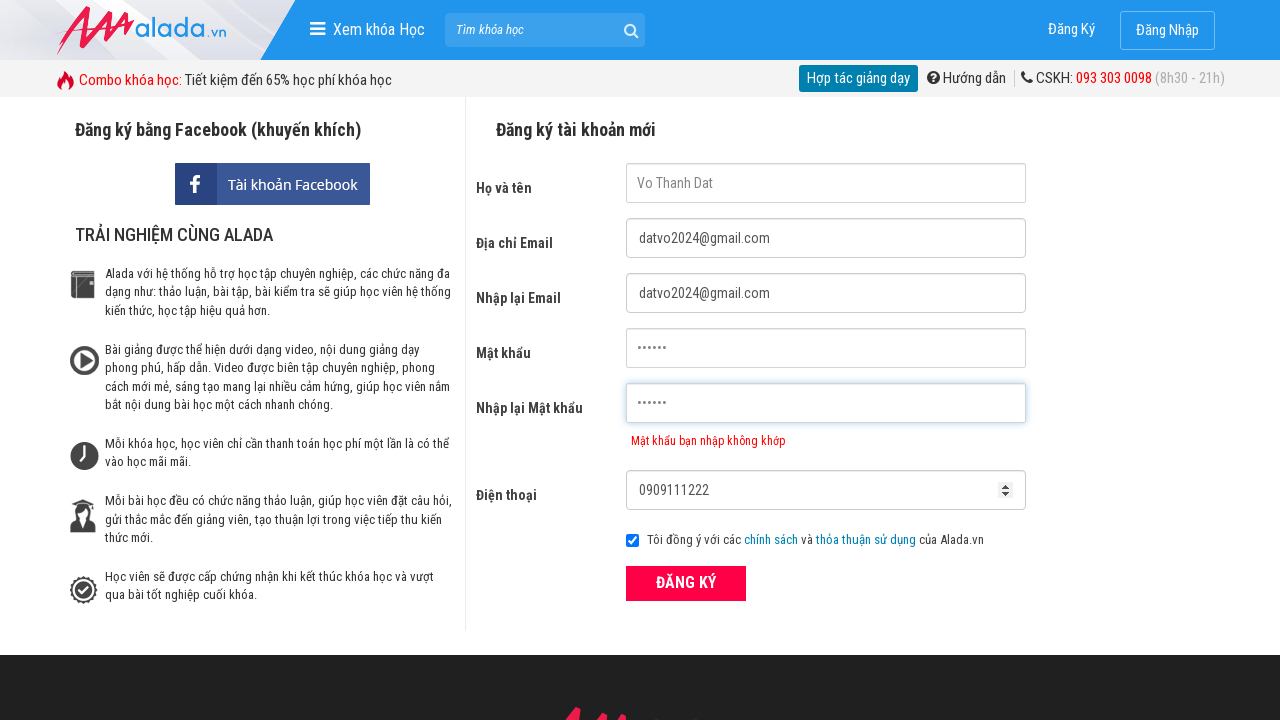

Clicked register button to submit form at (686, 583) on button[type='submit']
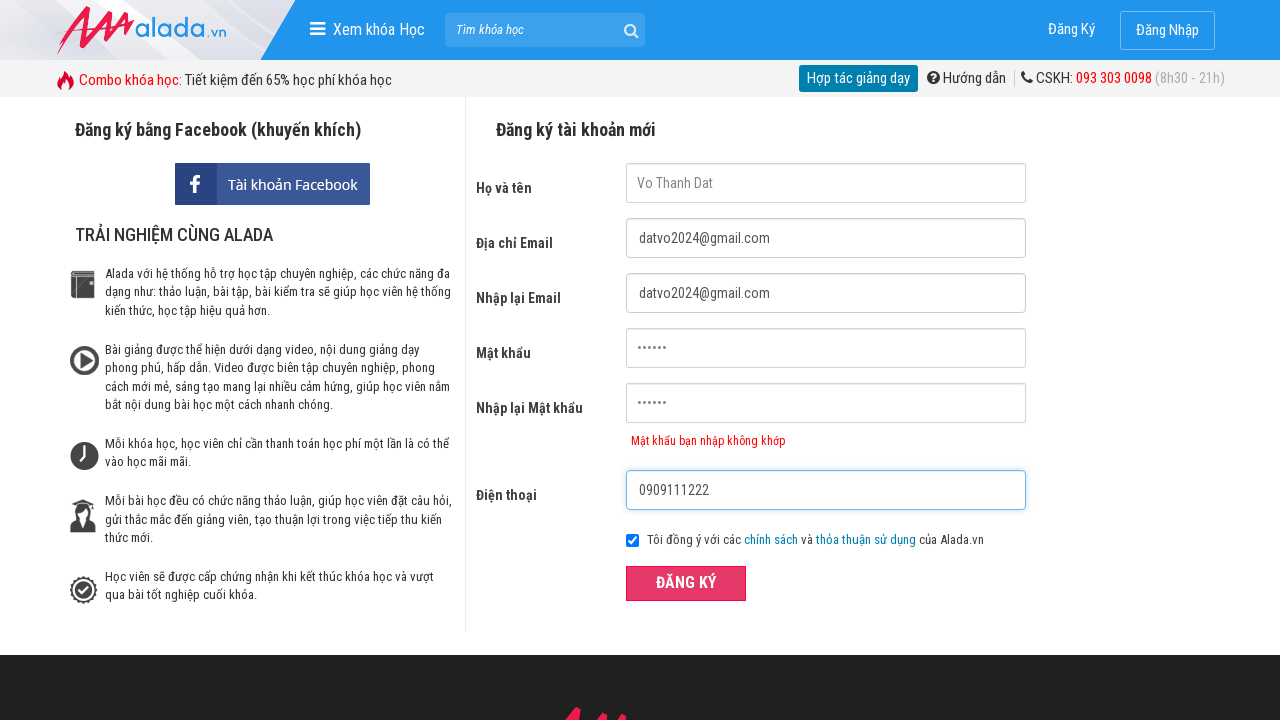

Confirm password error message appeared
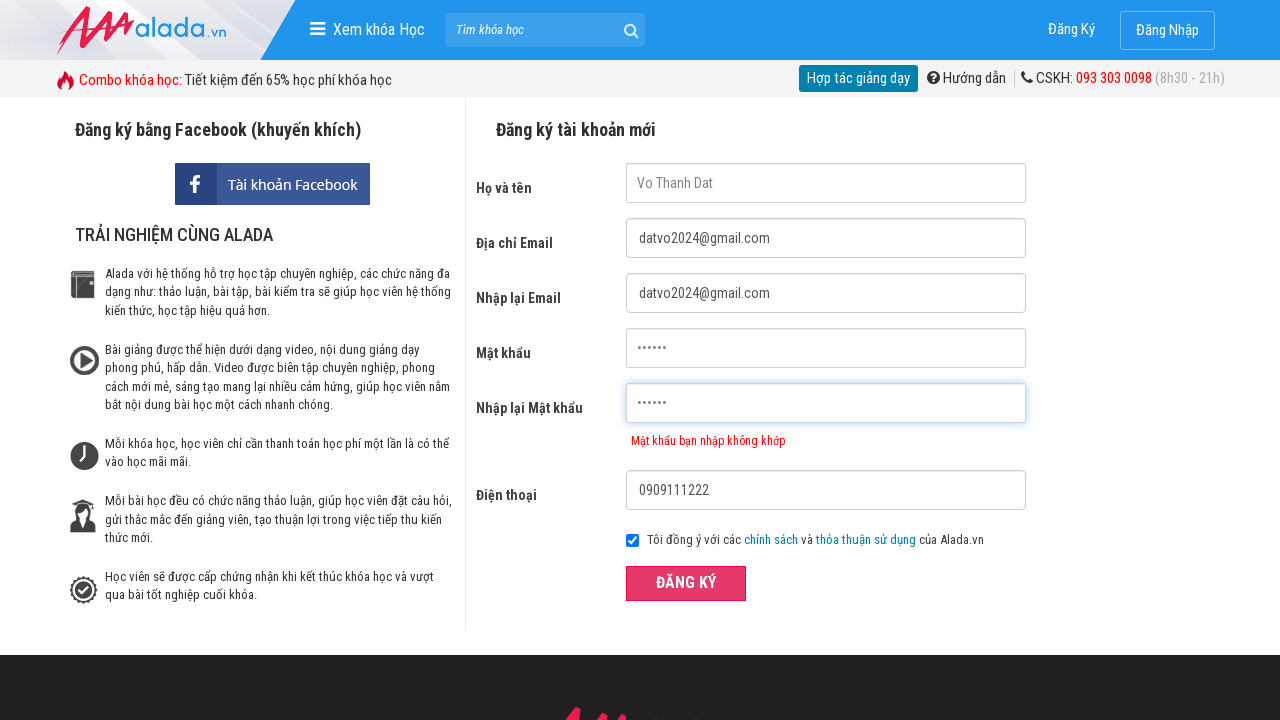

Verified confirm password error message matches expected text: 'Mật khẩu bạn nhập không khớp'
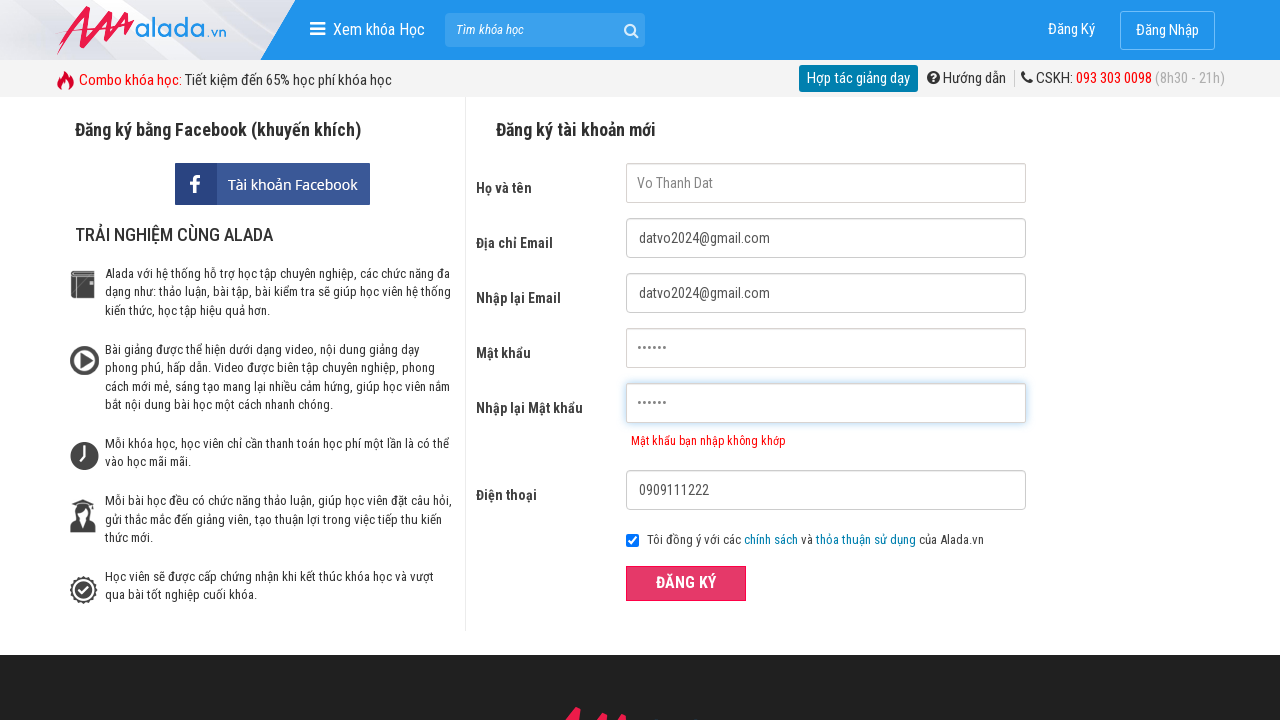

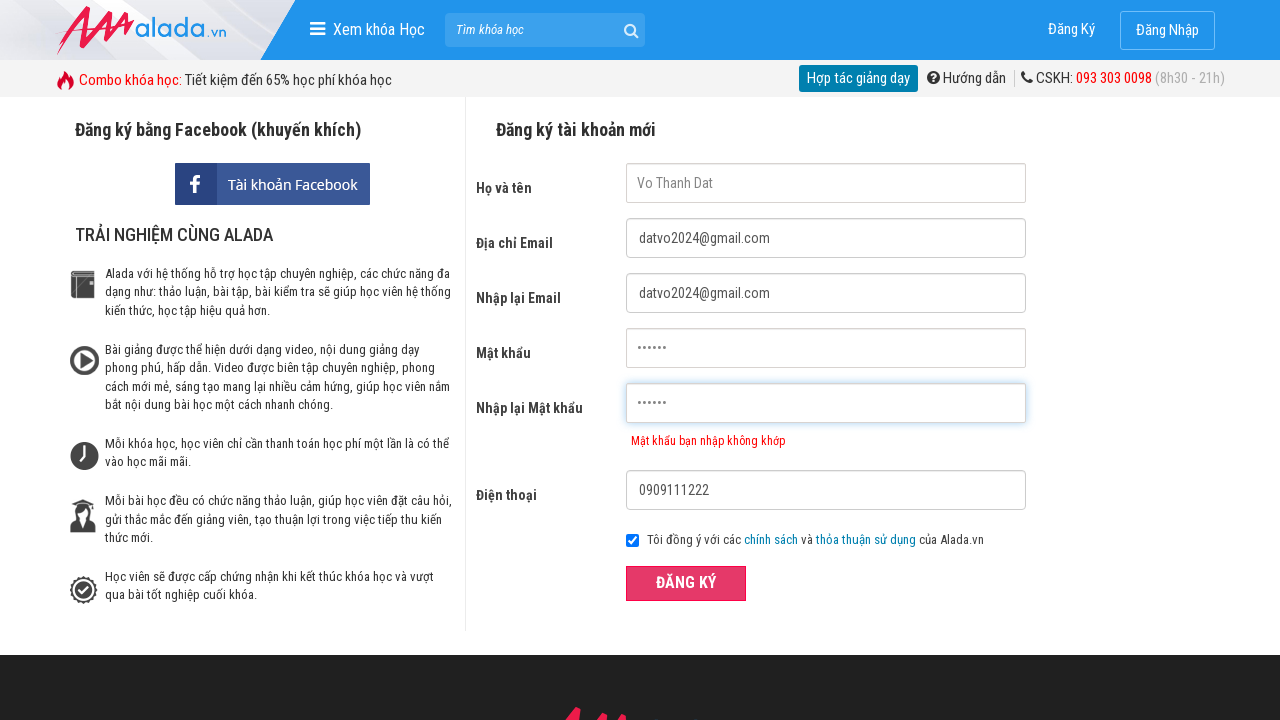